Navigates to the Selenium HQ website and verifies that the page title matches the expected value "Selenium - Web Browser Automation"

Starting URL: http://www.seleniumhq.org/

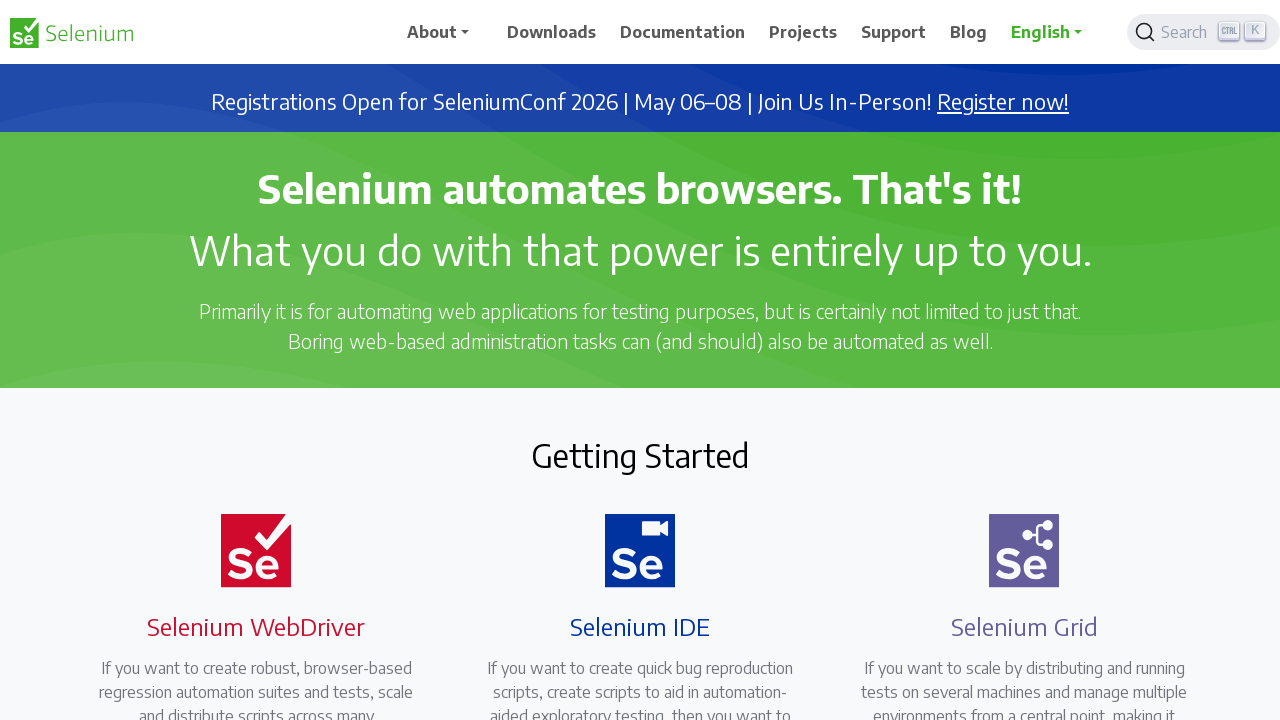

Navigated to Selenium HQ website
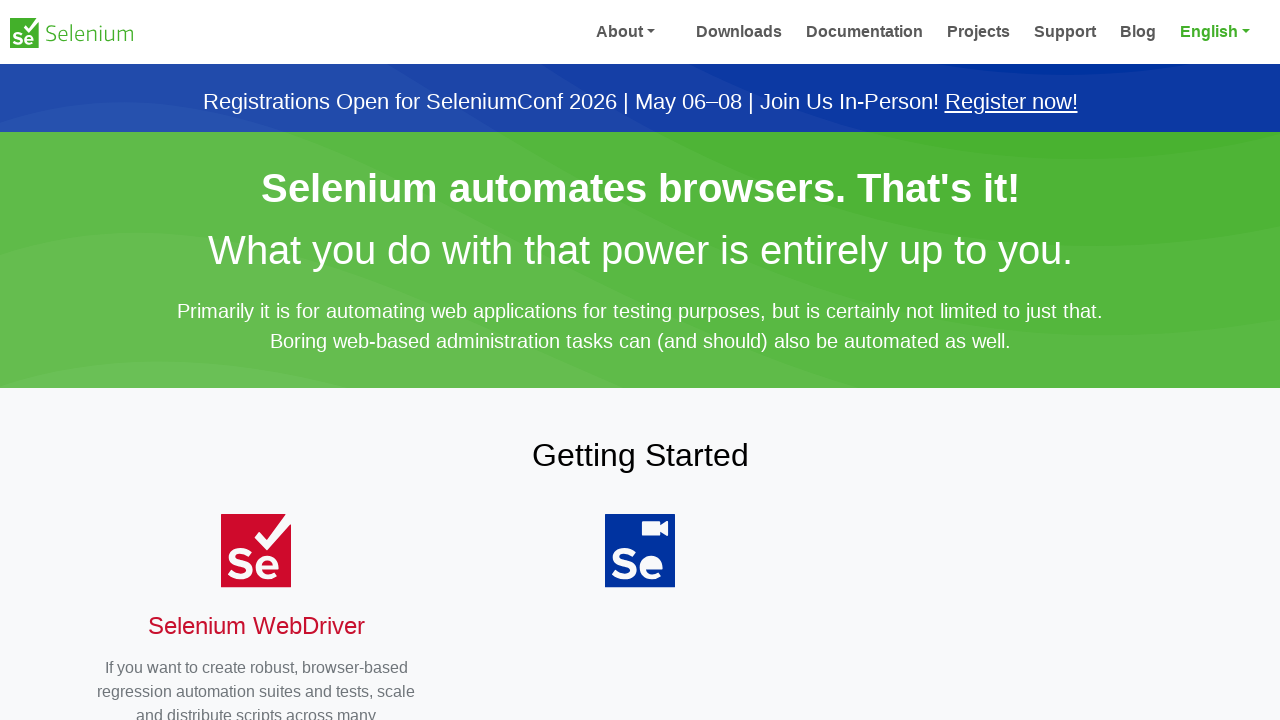

Page loaded and DOM content is ready
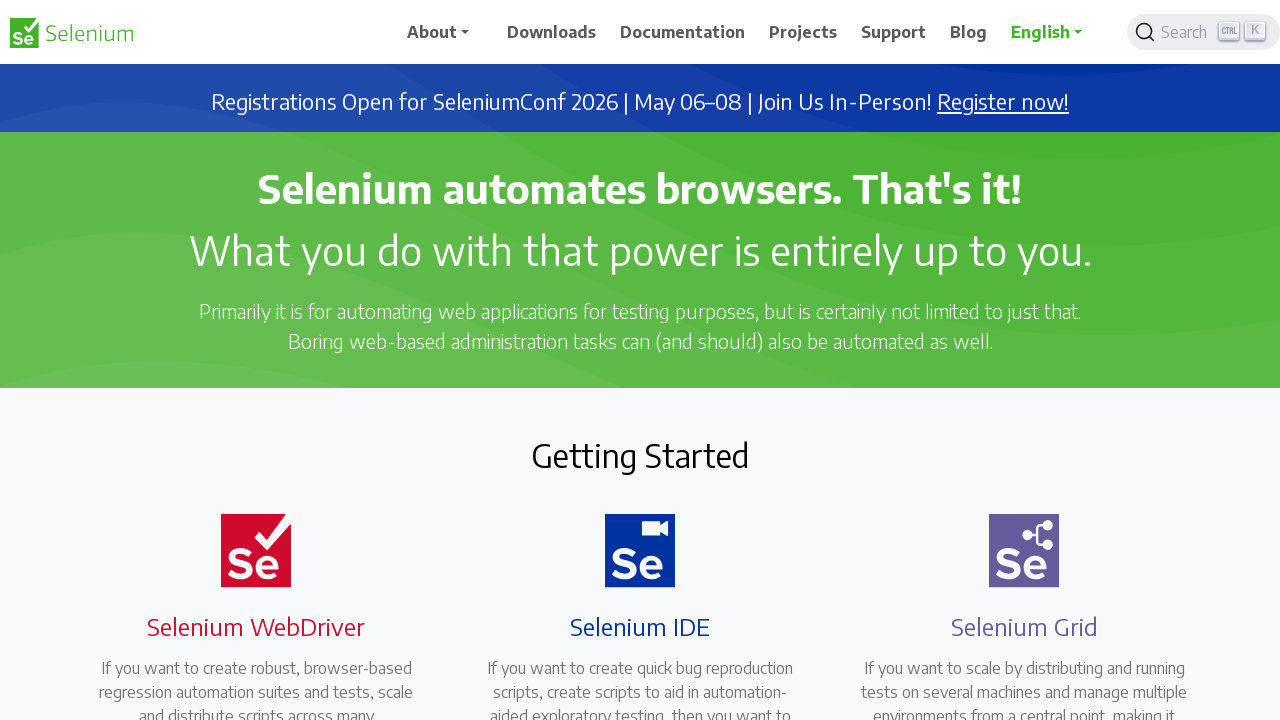

Verified page title matches expected value 'Selenium - Web Browser Automation'
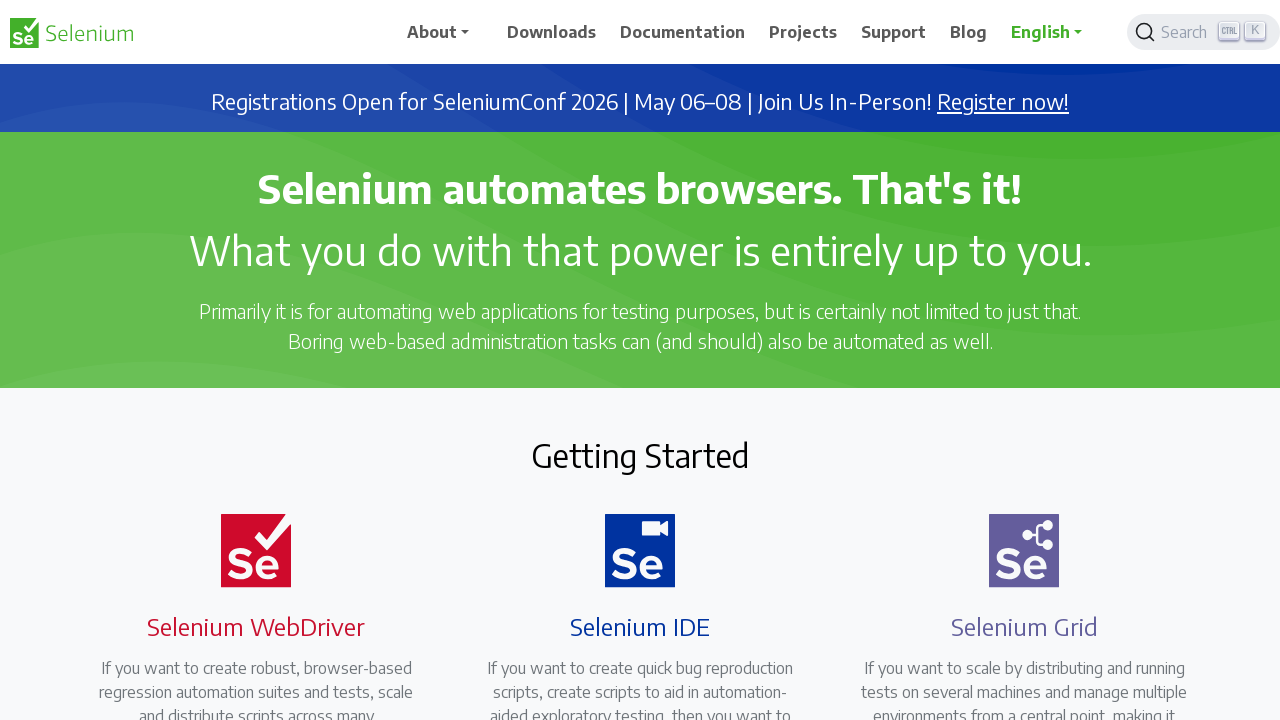

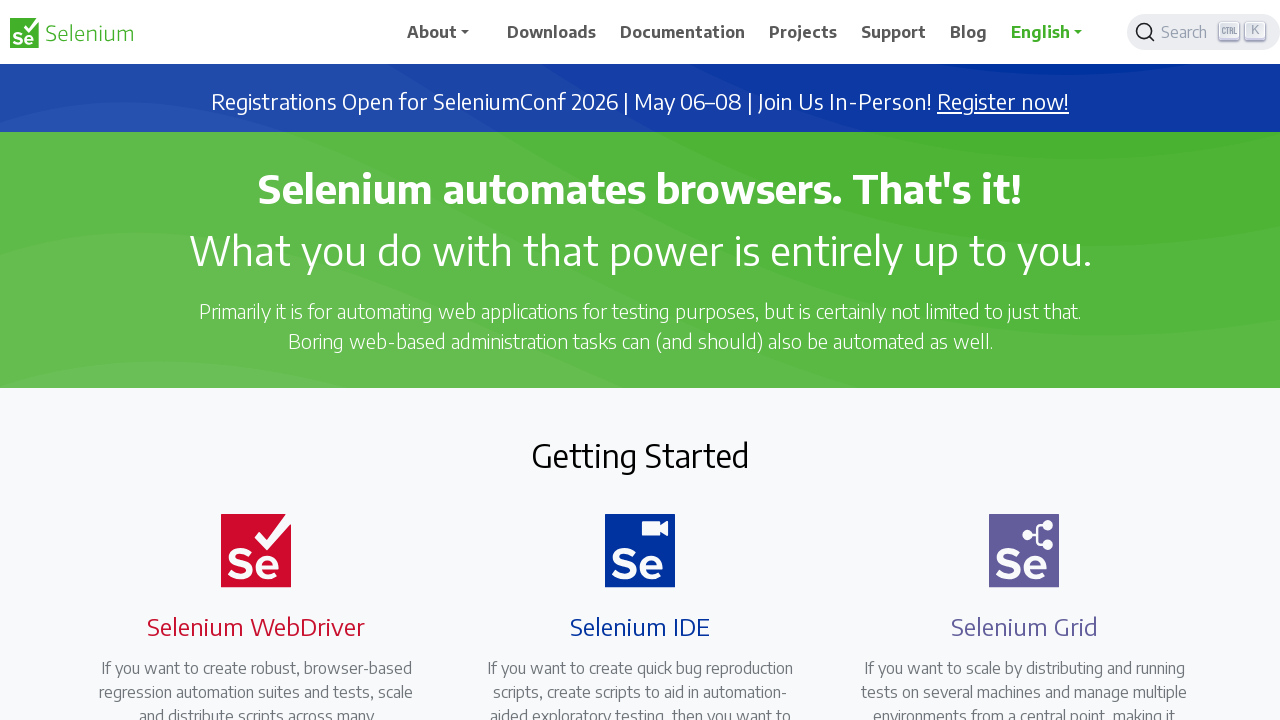